Tests autocomplete dropdown functionality by typing partial text and selecting a matching option from the suggestions

Starting URL: https://rahulshettyacademy.com/dropdownsPractise/

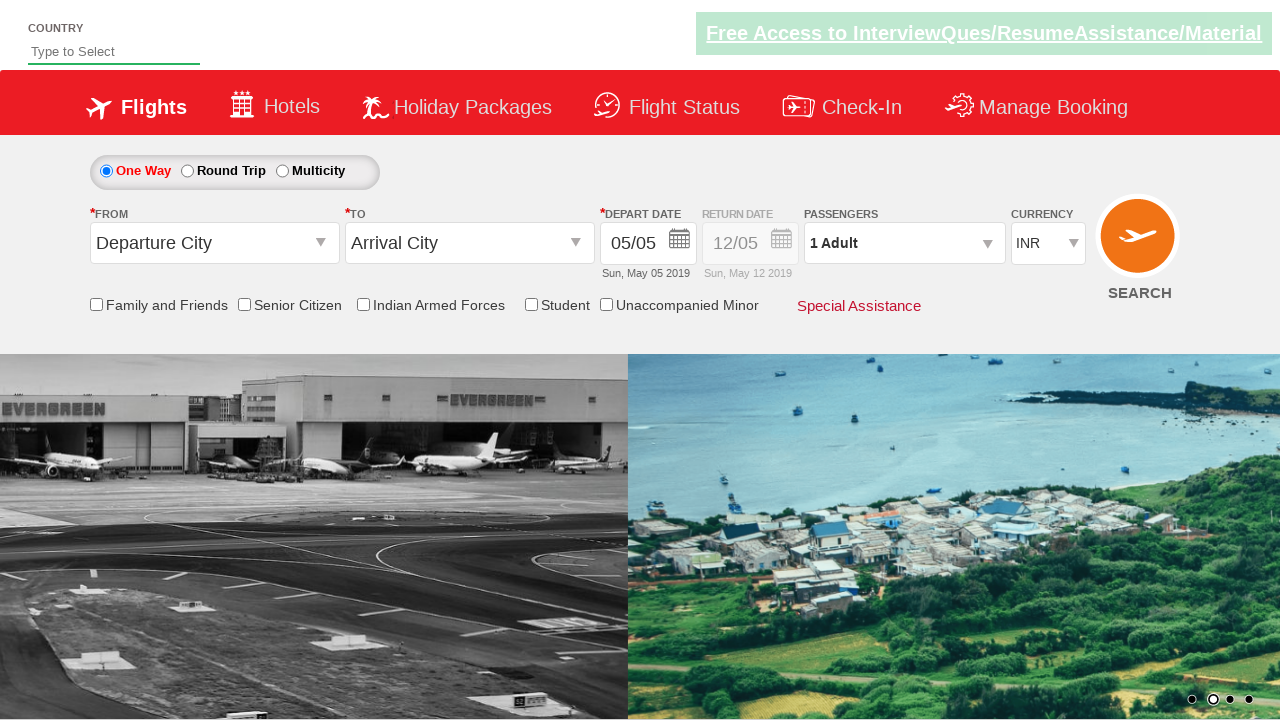

Filled autocomplete field with 'Au' on #autosuggest
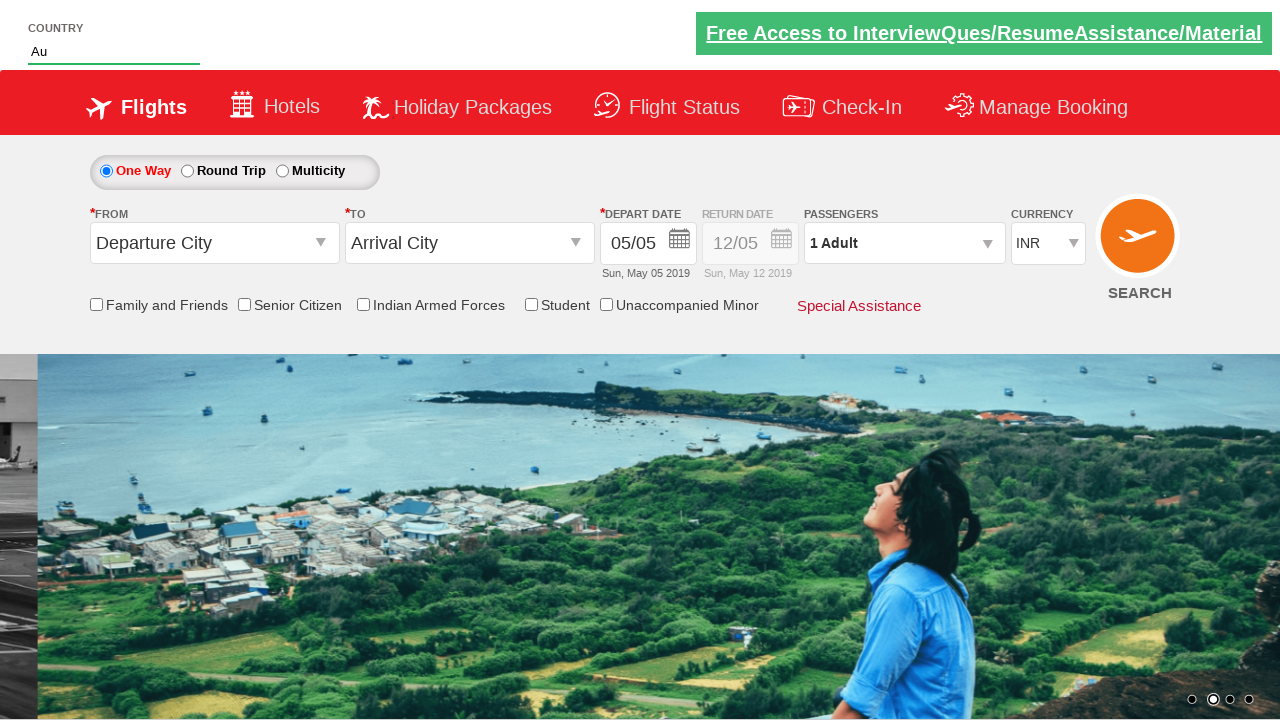

Autocomplete dropdown options appeared
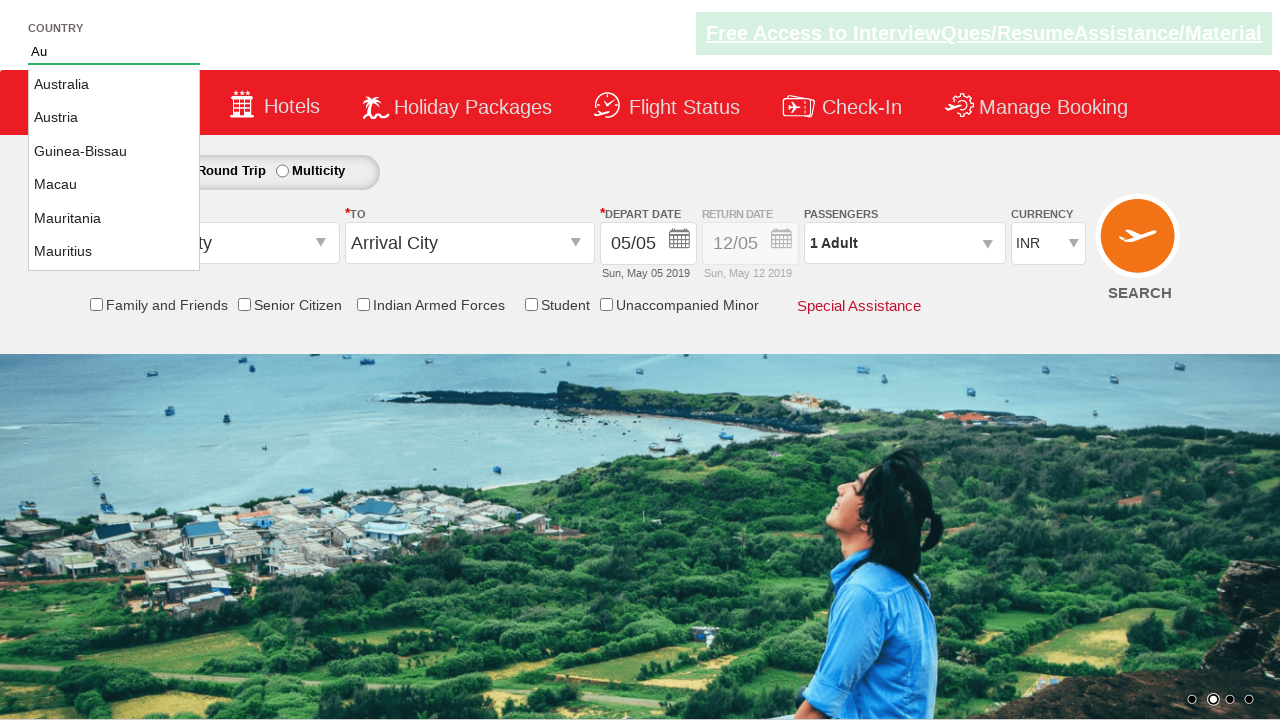

Retrieved all dropdown option elements
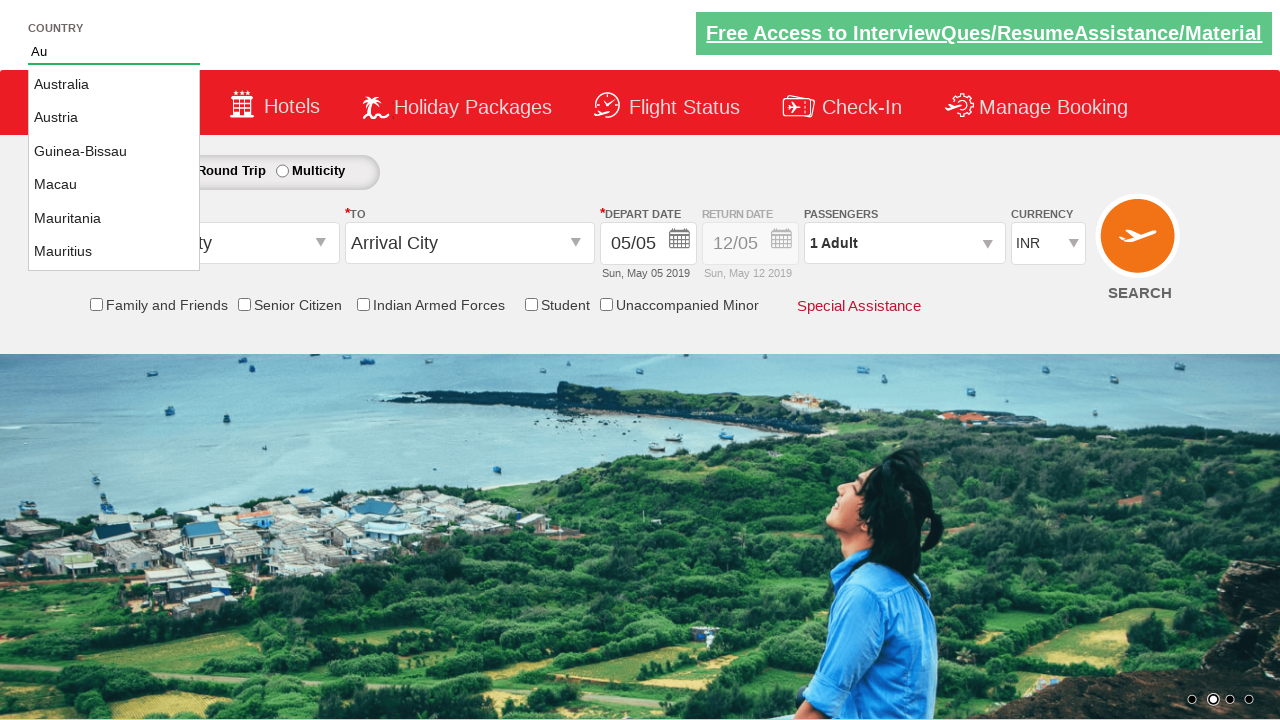

Selected 'Macau' from autocomplete dropdown at (114, 185) on li.ui-menu-item >> nth=3
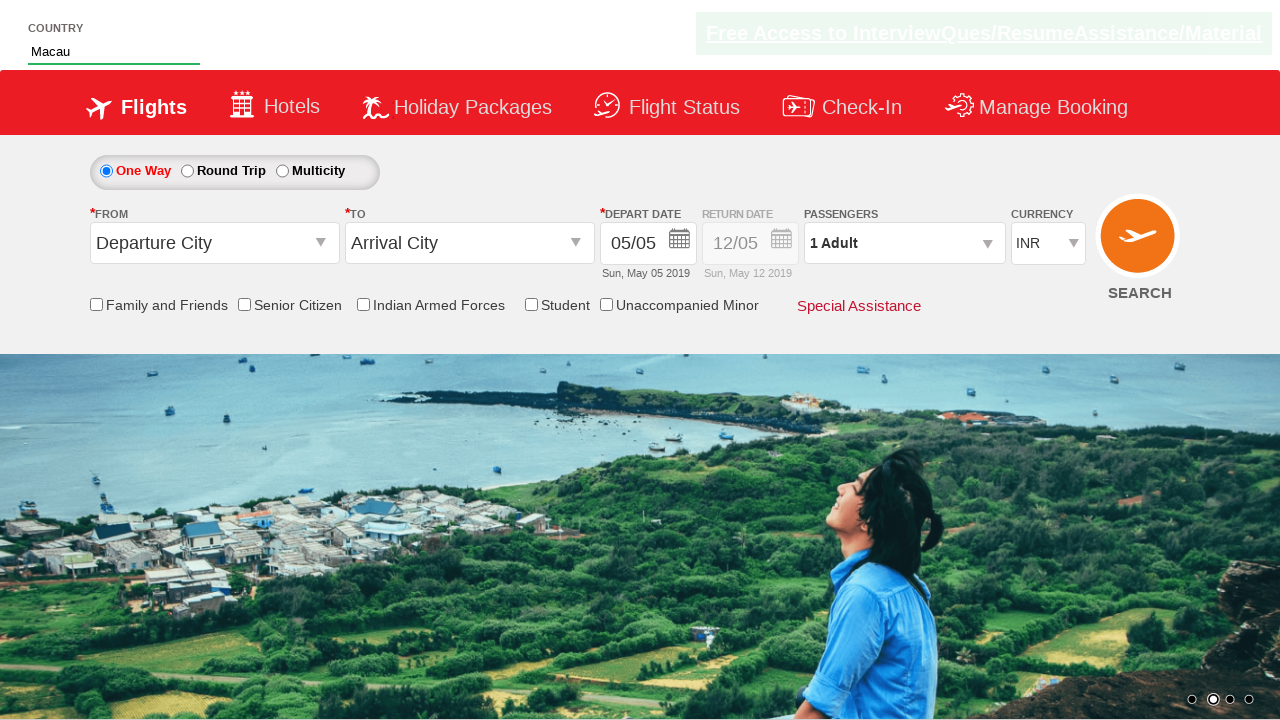

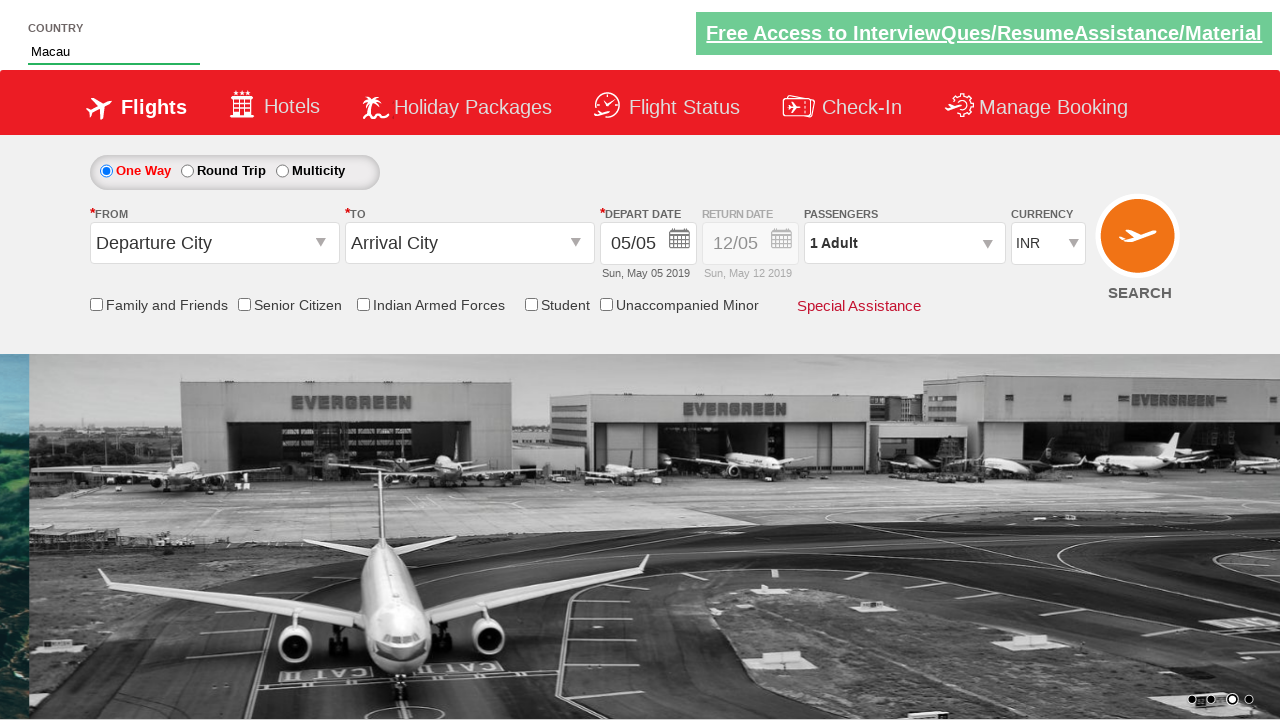